Tests drag and drop functionality by dragging an image element into a drop box

Starting URL: https://formy-project.herokuapp.com/dragdrop

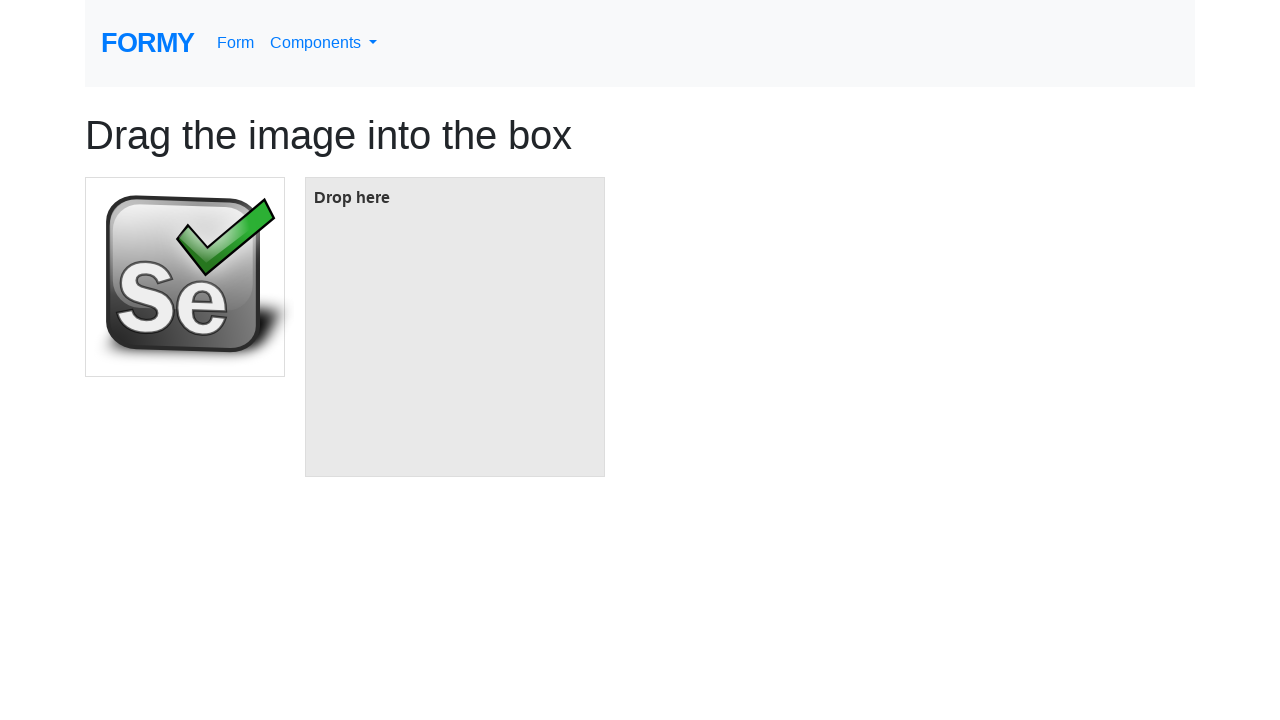

Dragged image element into drop box at (455, 327)
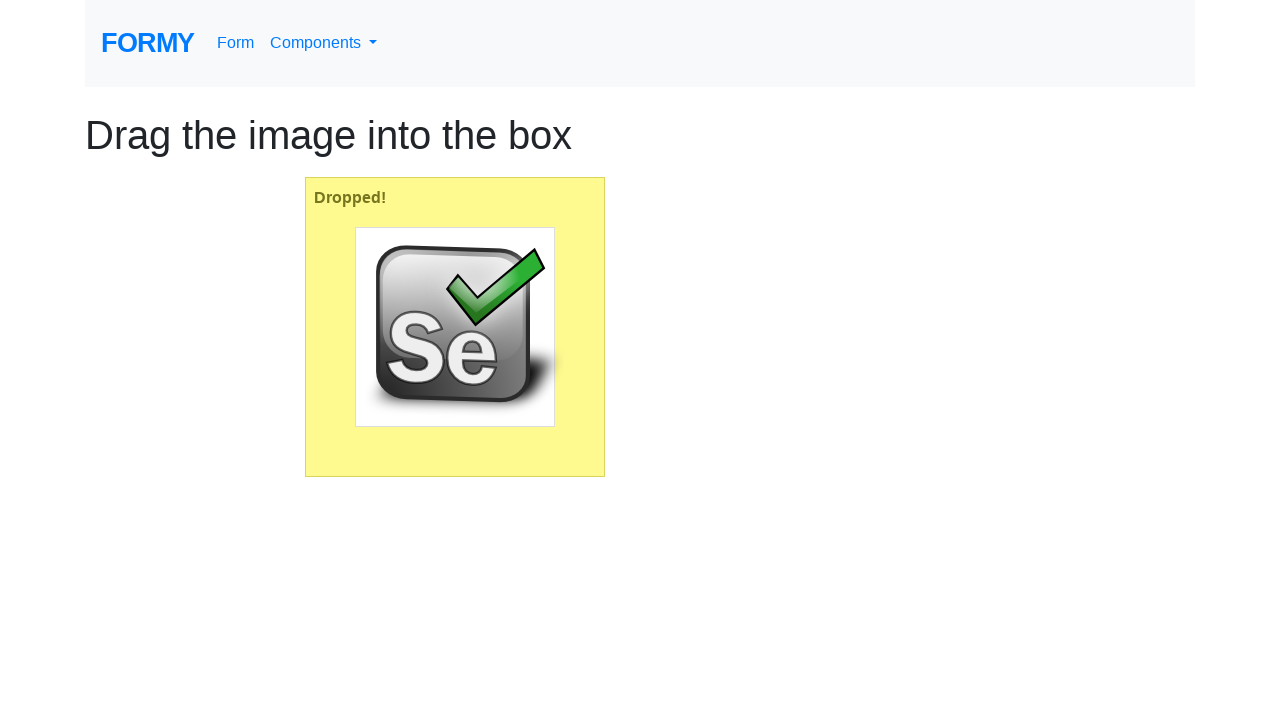

Drop box displayed highlight state after successful drop
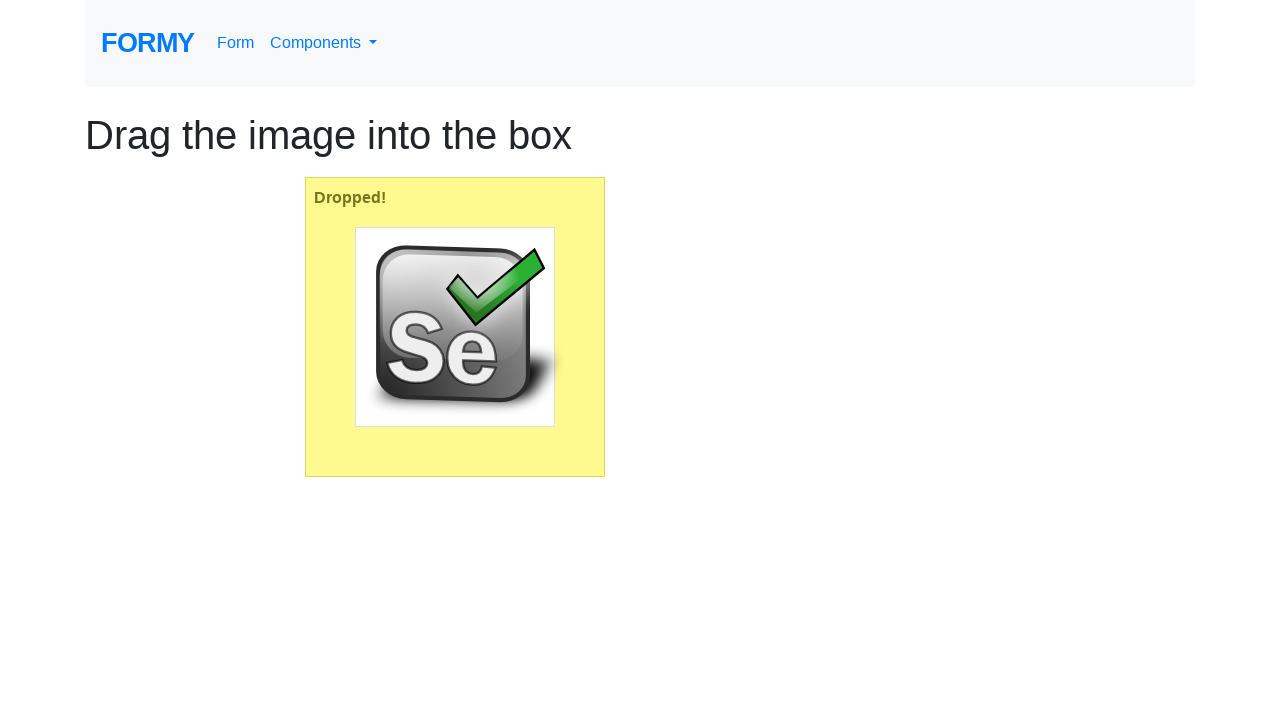

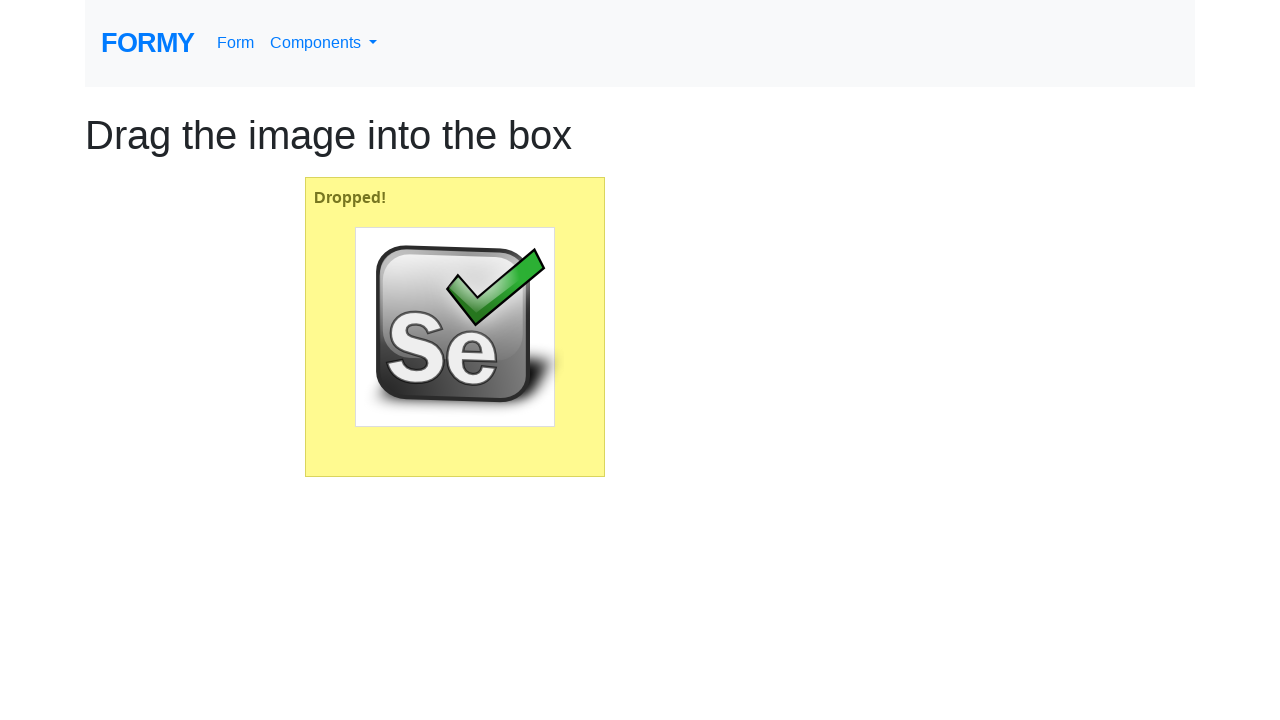